Tests navigation to Selenide examples on GitHub by clicking the link and verifying the GitHub organization page loads

Starting URL: https://selenide.org/quick-start.html

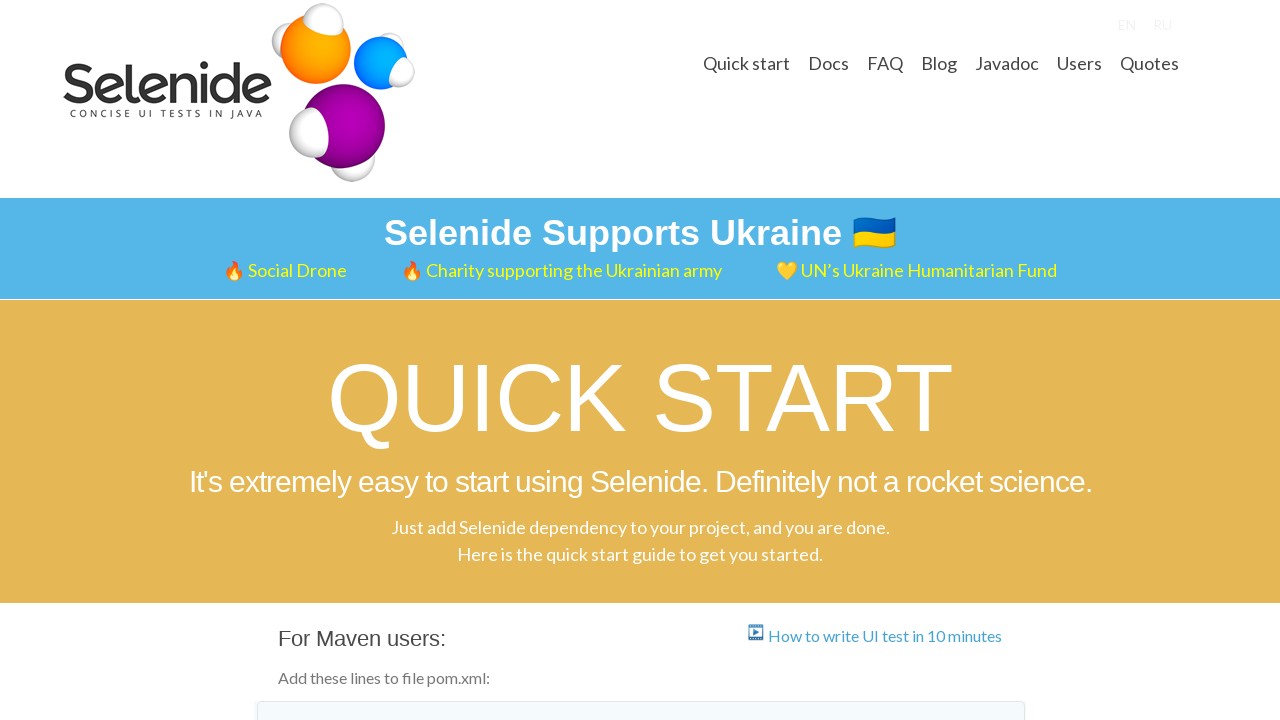

Located 'Selenide examples' link
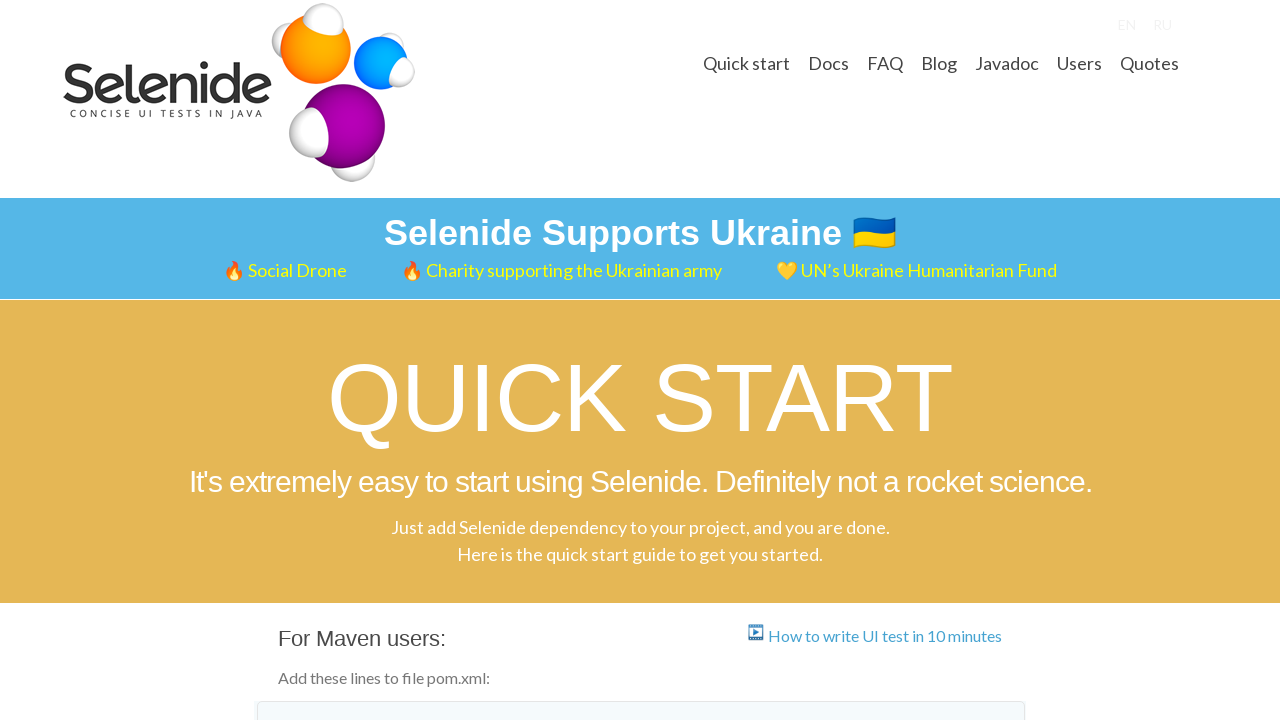

Verified link points to github.com/selenide-examples
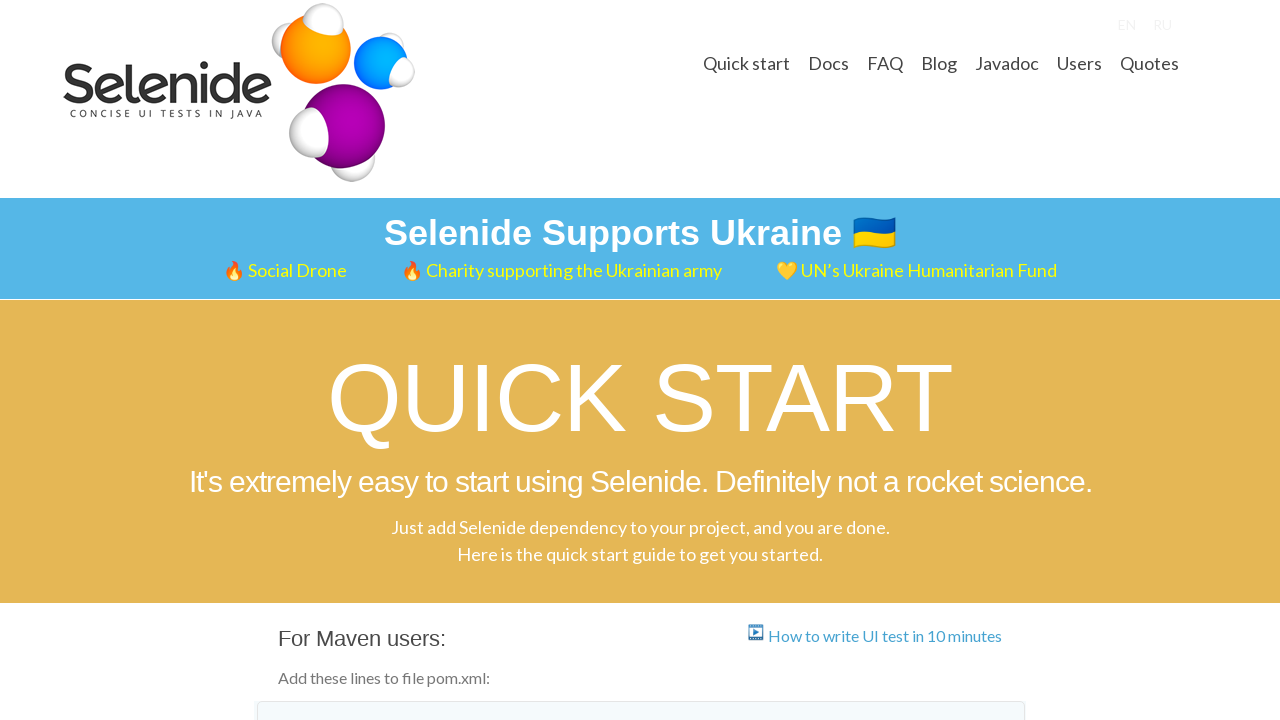

Clicked on 'Selenide examples' link to navigate to GitHub at (423, 361) on a:has-text('Selenide examples')
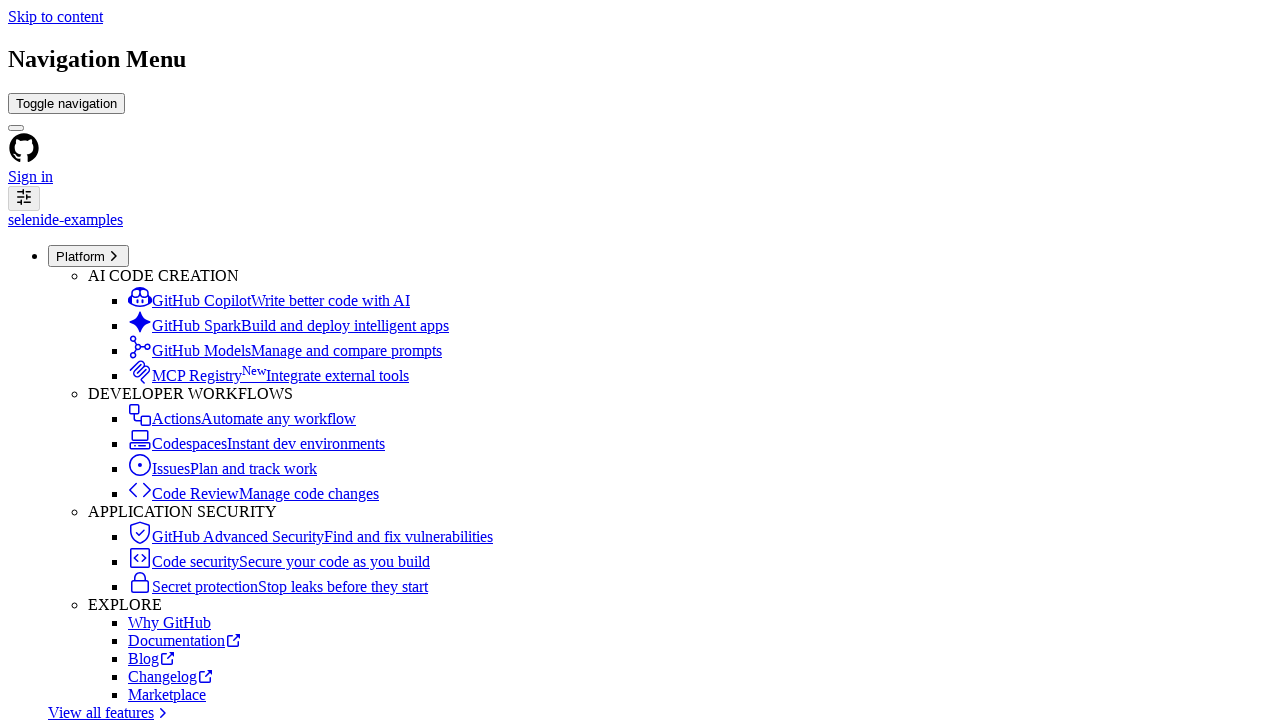

GitHub organization page loaded with orghead element visible
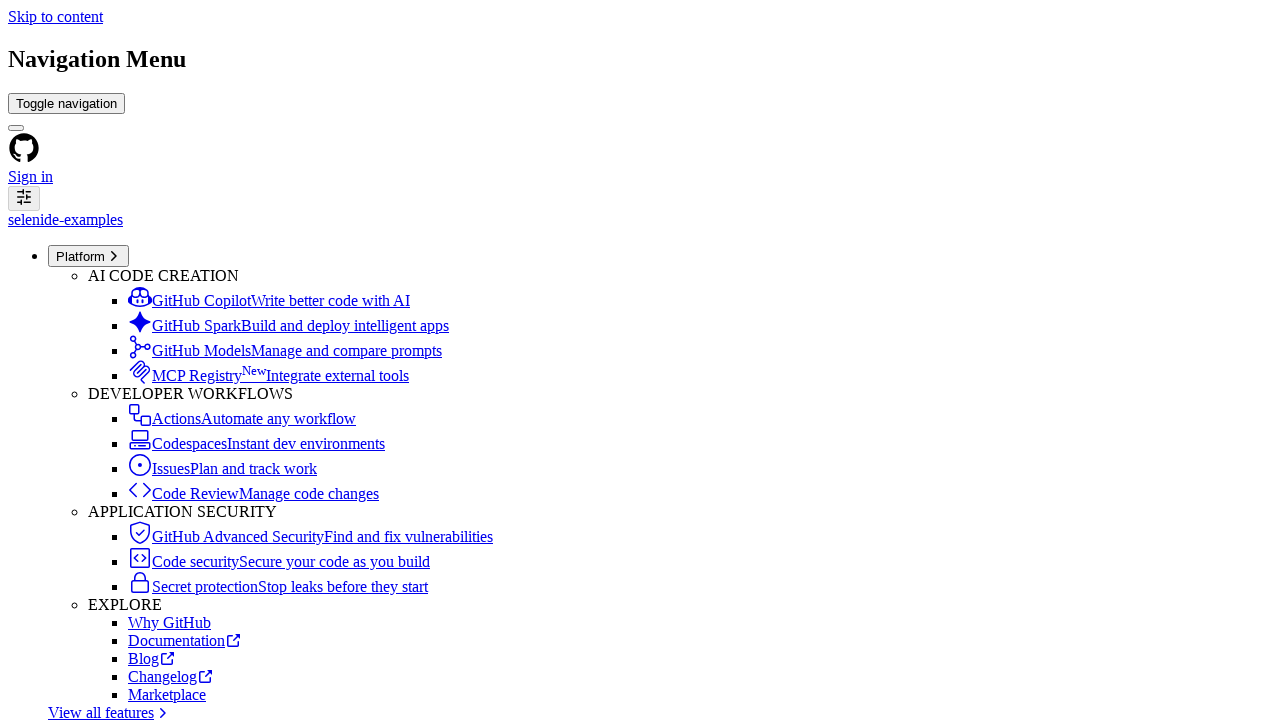

Verified 'Selenide examples' text present in organization header
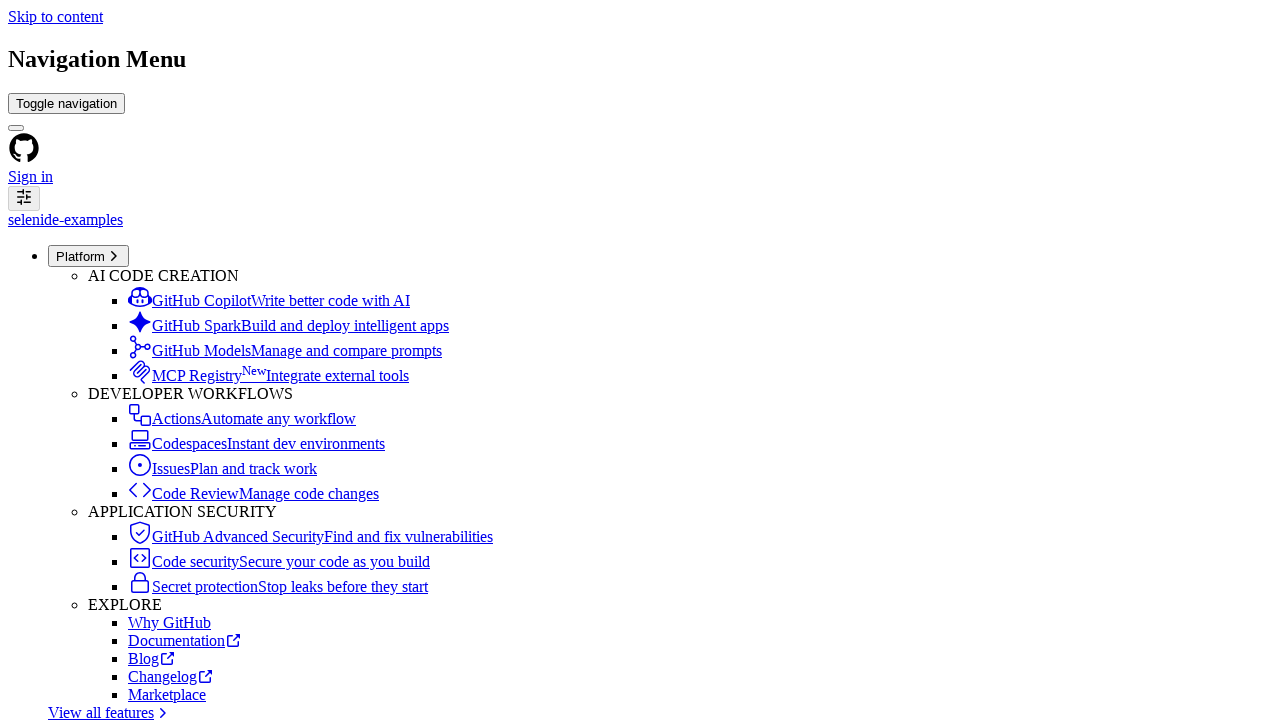

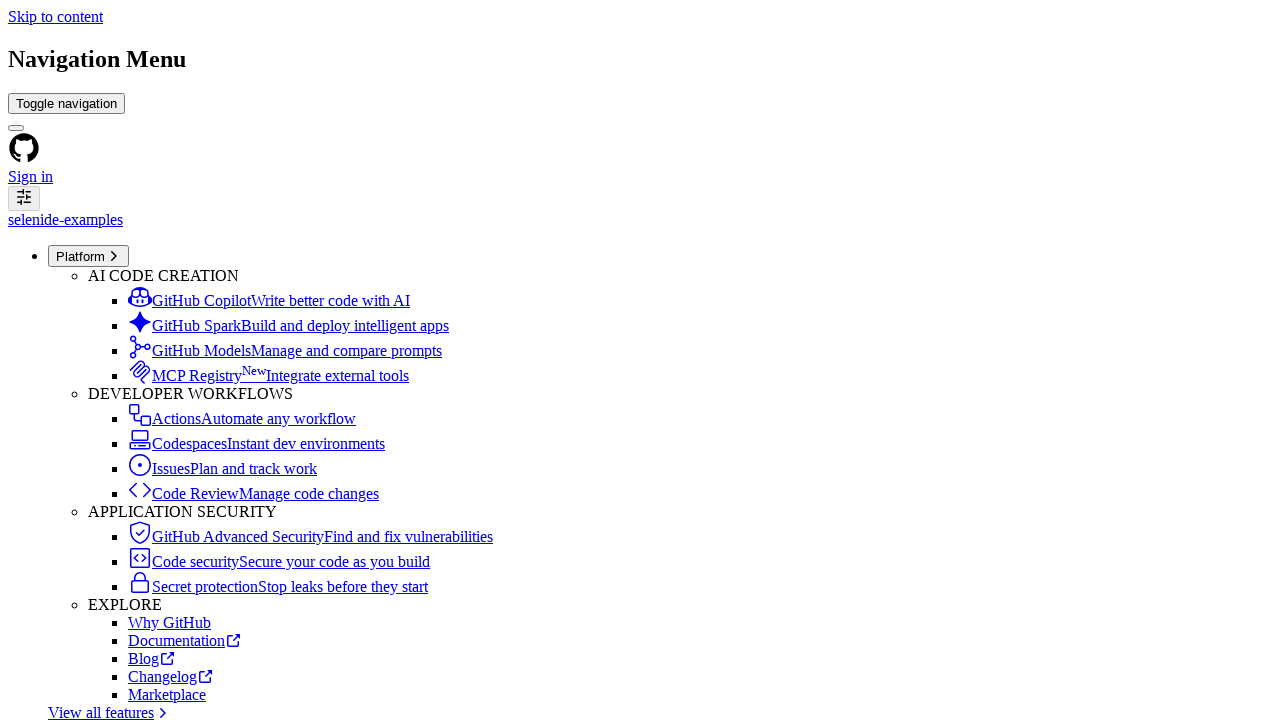